Tests right-click (context click) functionality on DemoQA by navigating to the Buttons page and performing a right-click action, then verifying the success message appears.

Starting URL: https://demoqa.com/

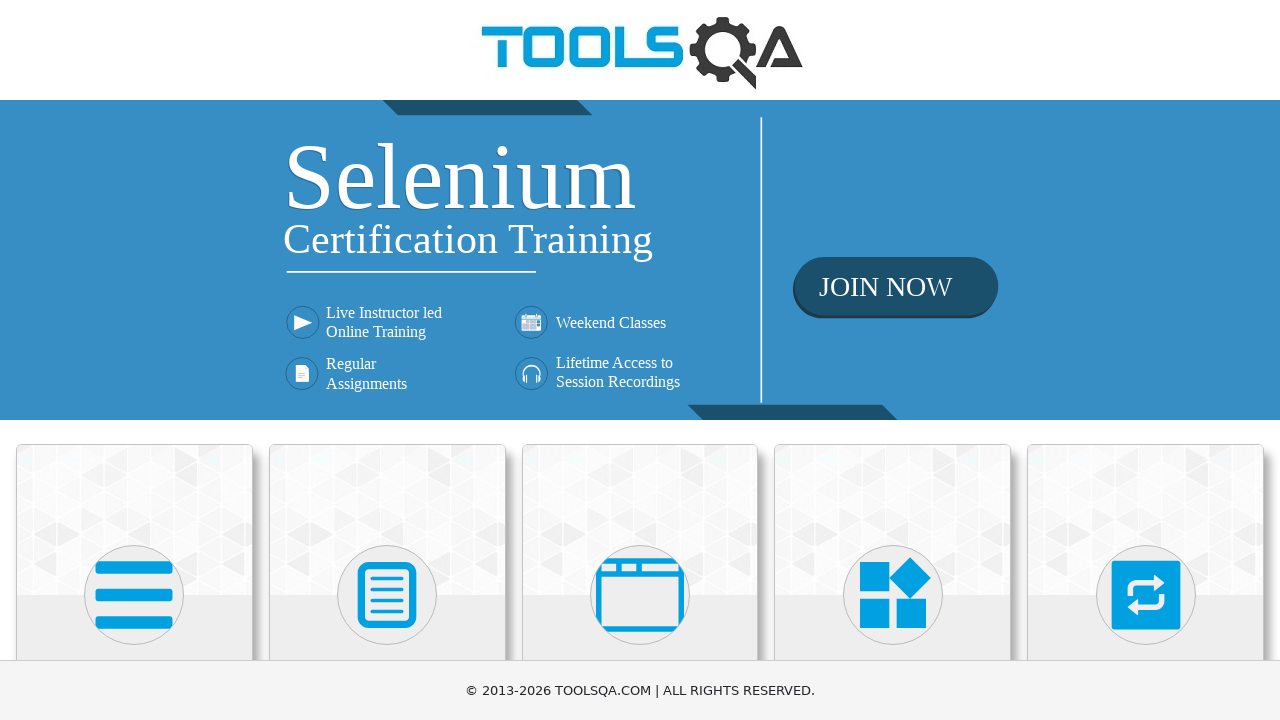

Clicked on Elements card at (134, 360) on xpath=//h5[text()='Elements']
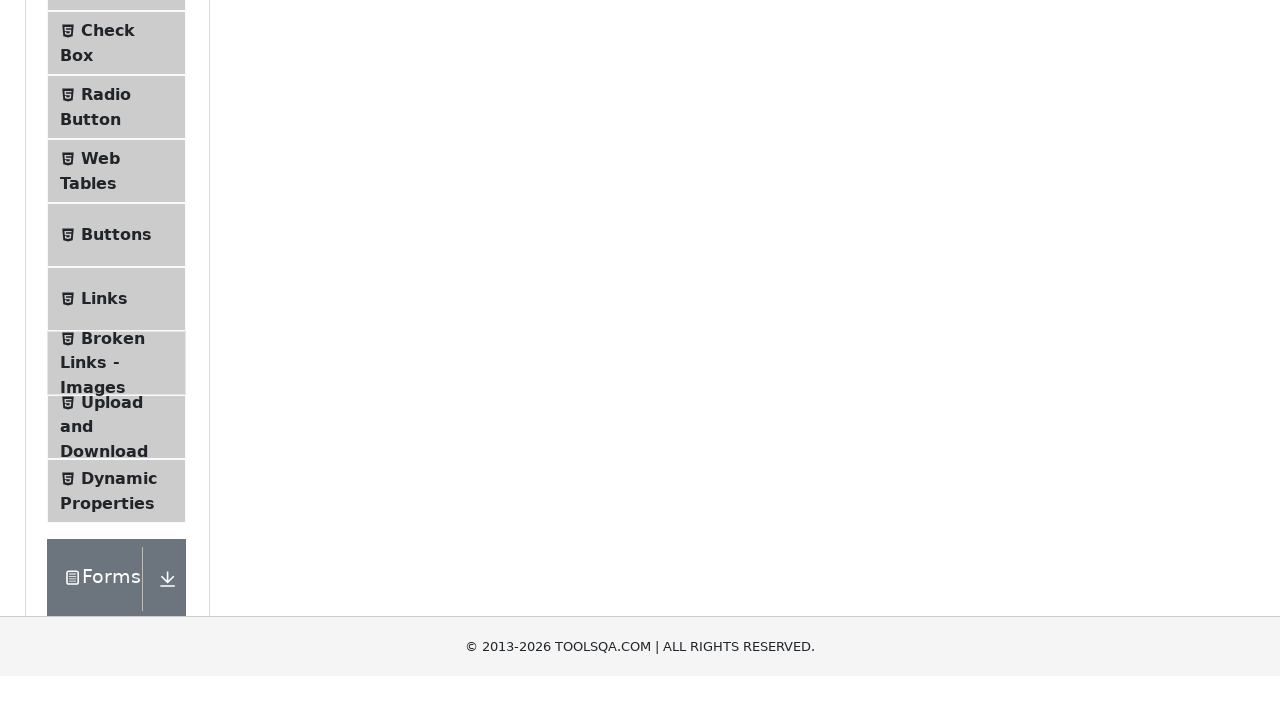

Clicked on Buttons menu item to navigate to Buttons page at (116, 517) on xpath=//span[@class='text' and text()='Buttons']
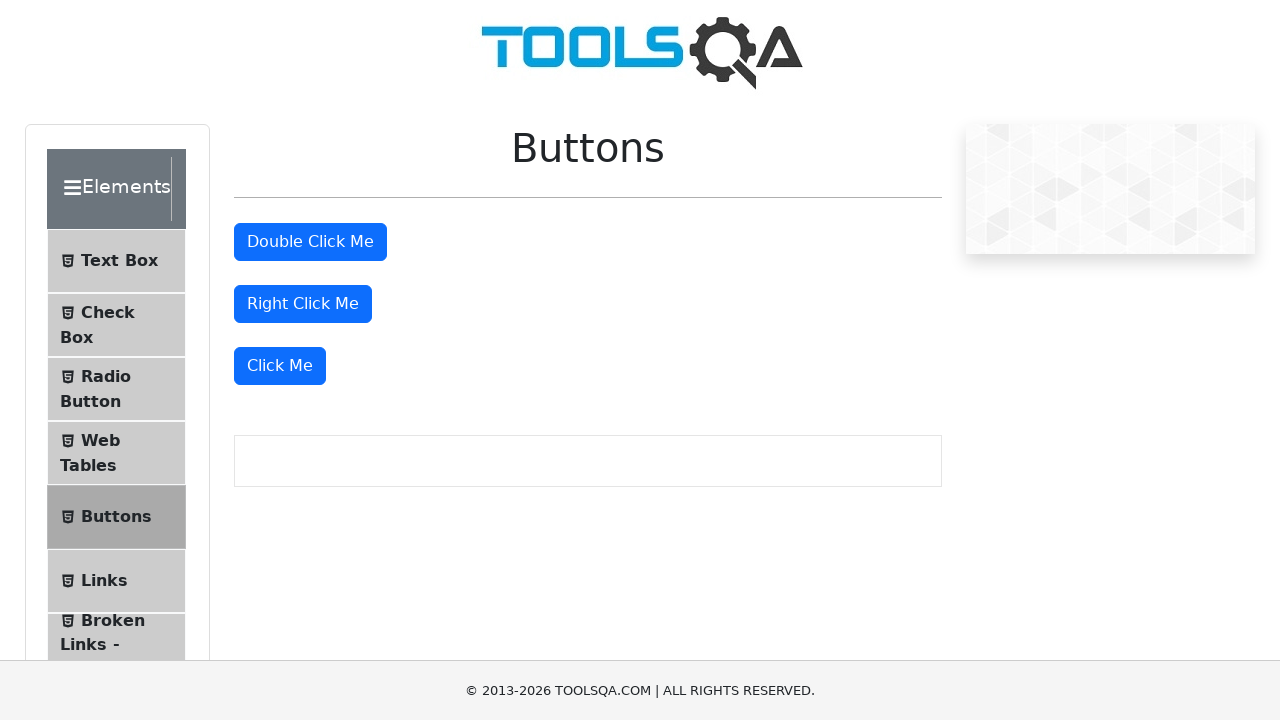

Performed right-click action on the right click button at (303, 304) on #rightClickBtn
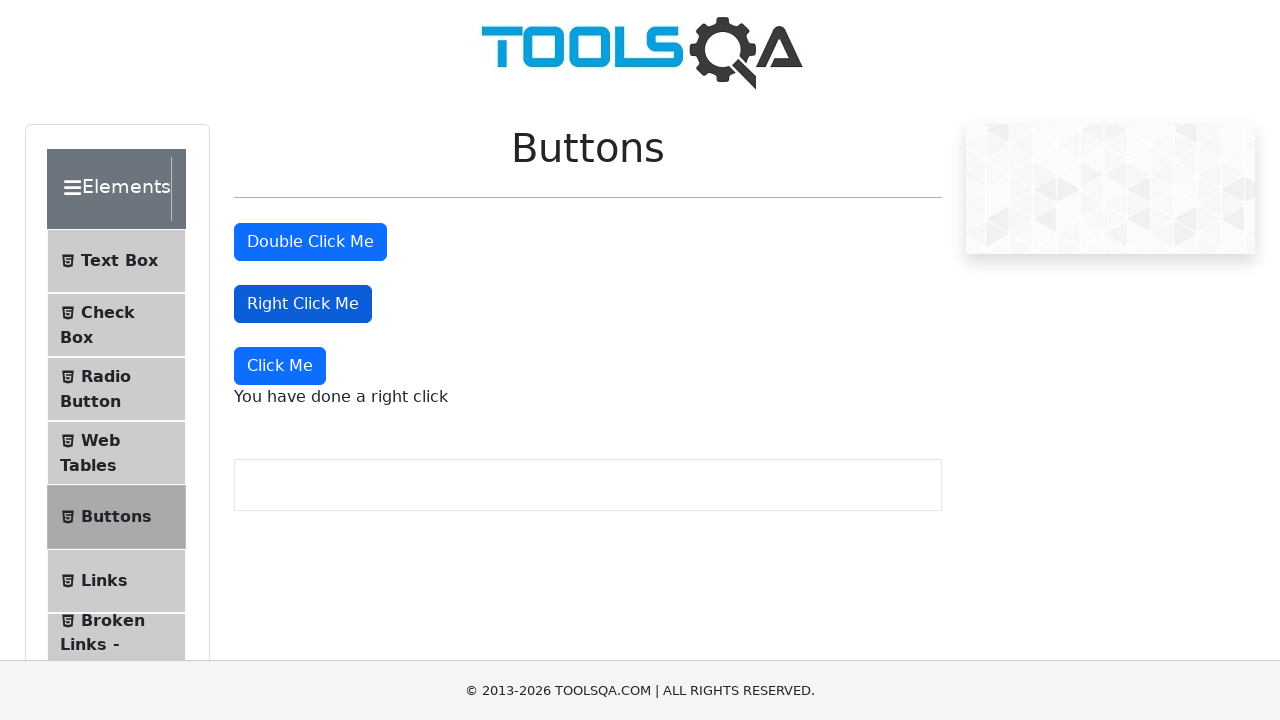

Right-click success message appeared
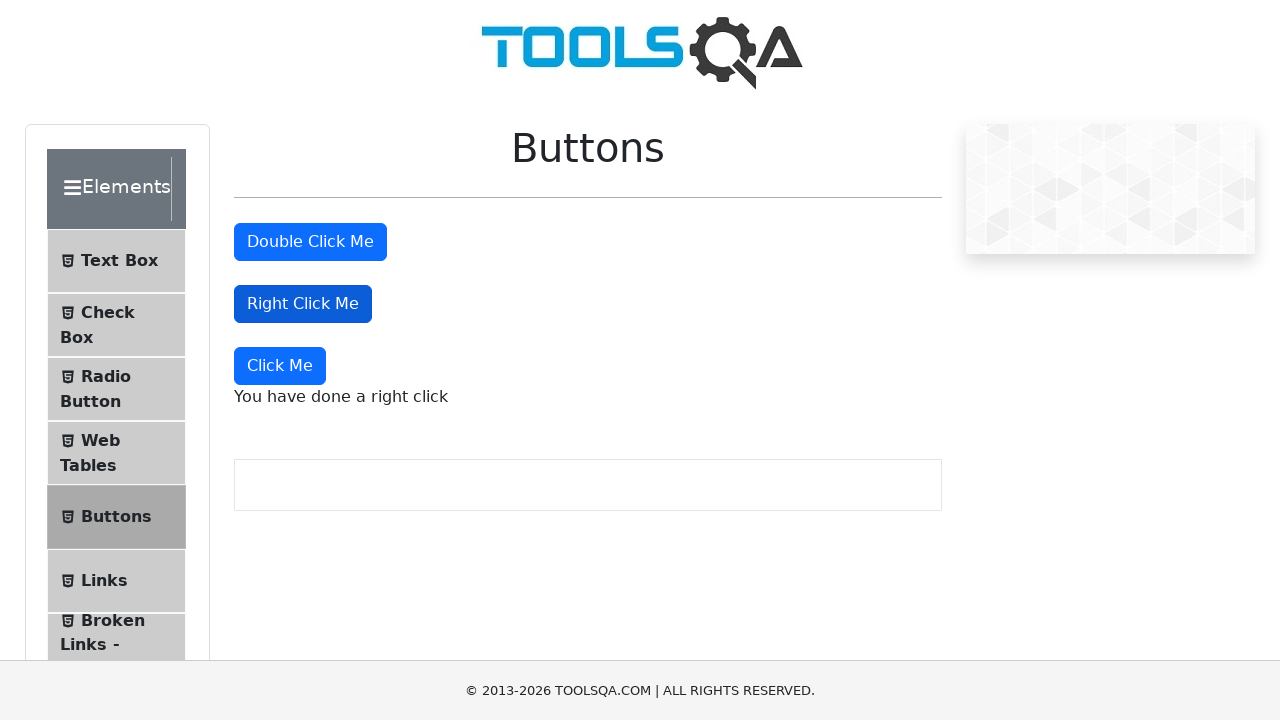

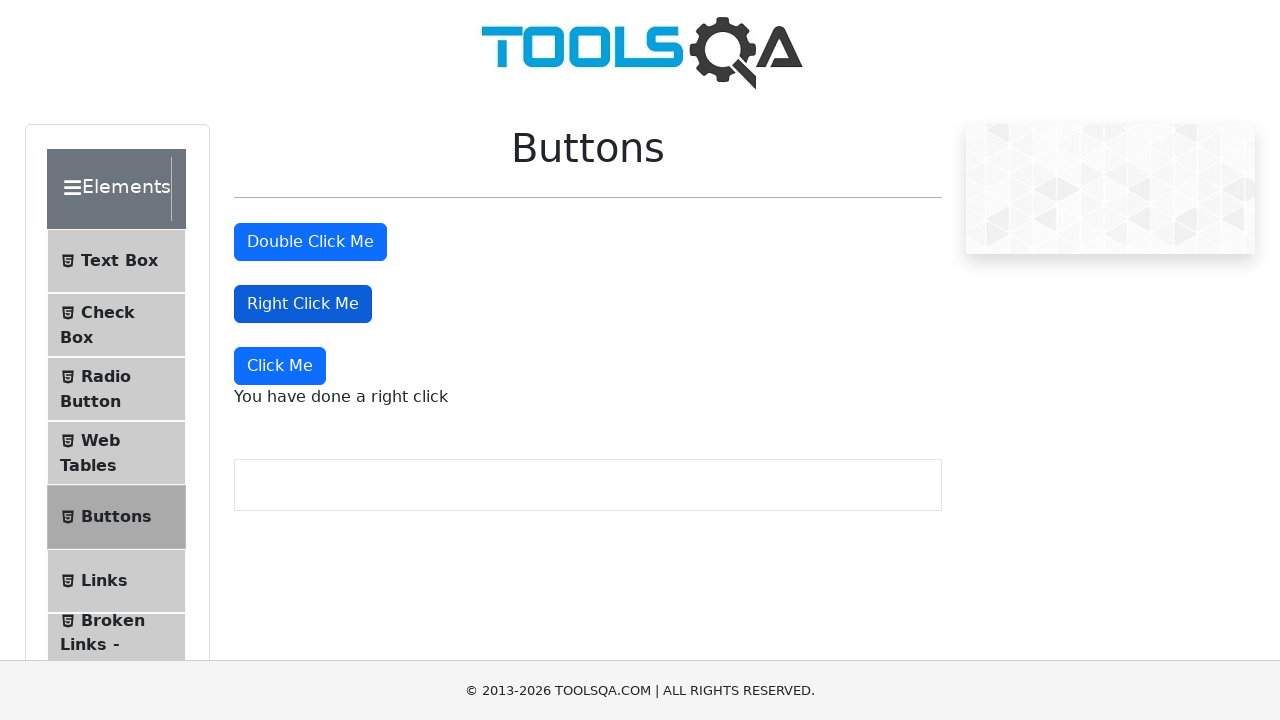